Tests dropdown functionality by selecting "Option 2" from the dropdown and verifying it is selected correctly.

Starting URL: http://the-internet.herokuapp.com/dropdown

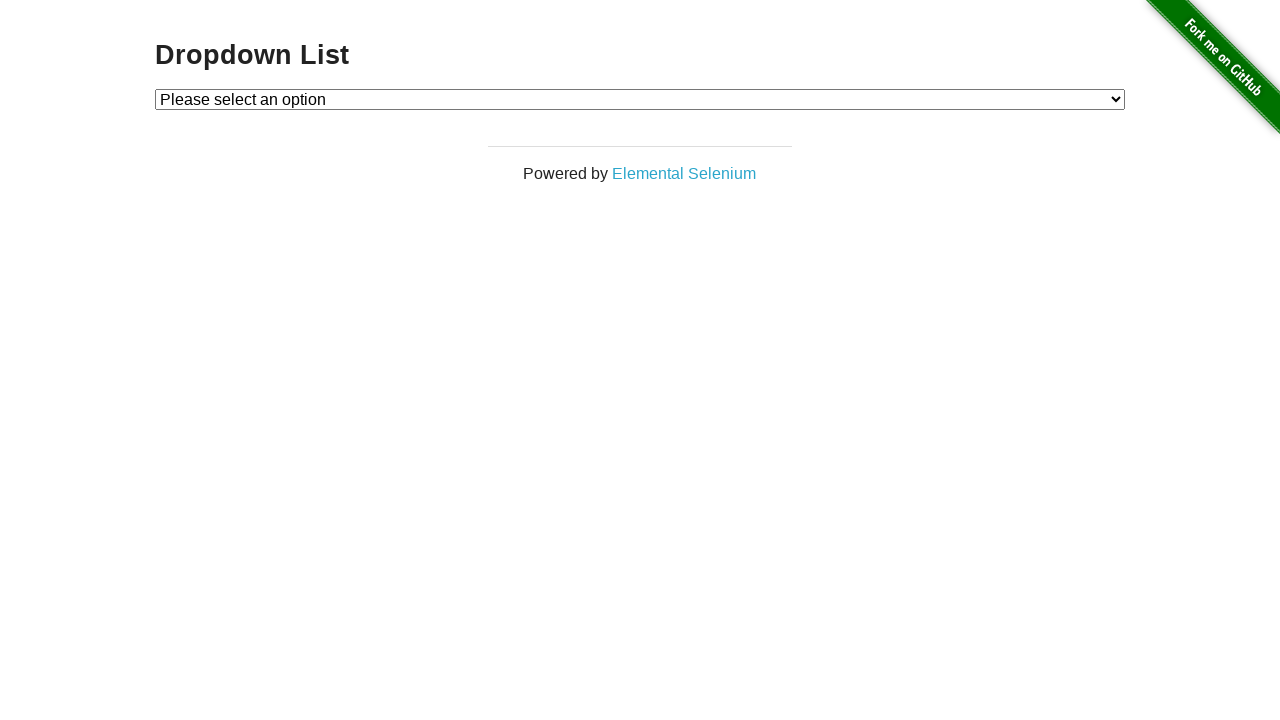

Selected 'Option 2' from the dropdown on #dropdown
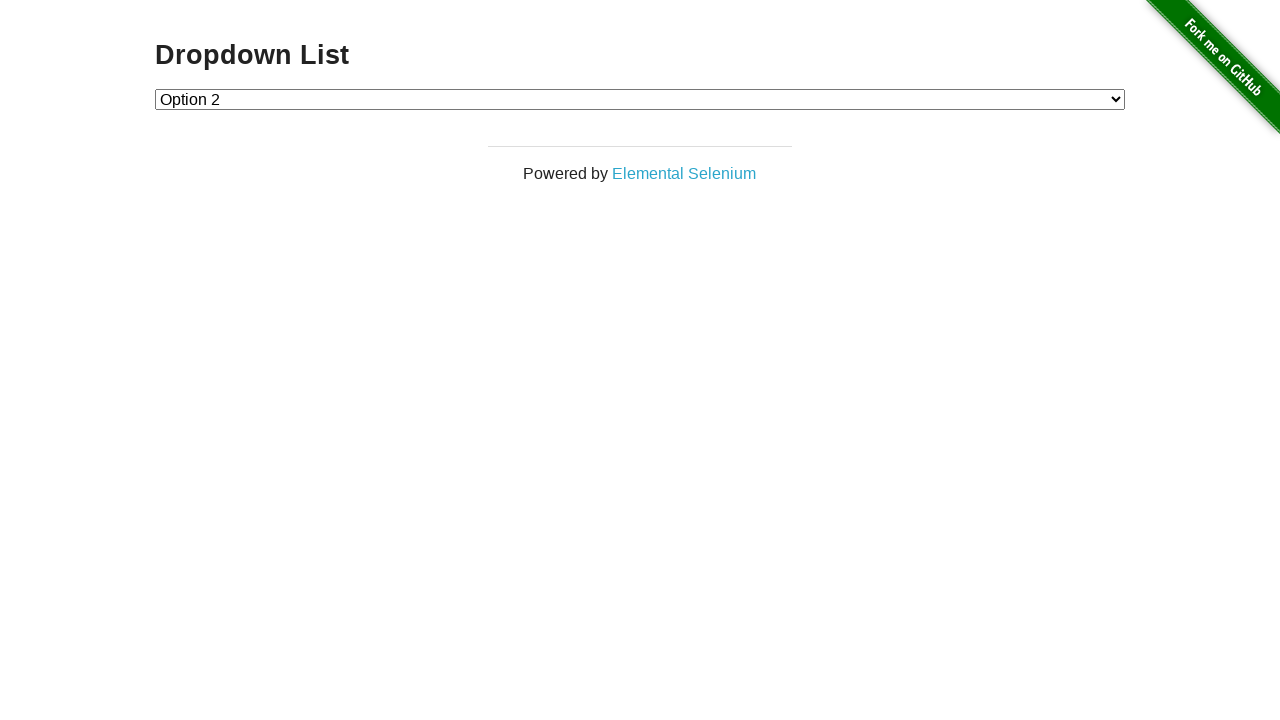

Retrieved selected dropdown value
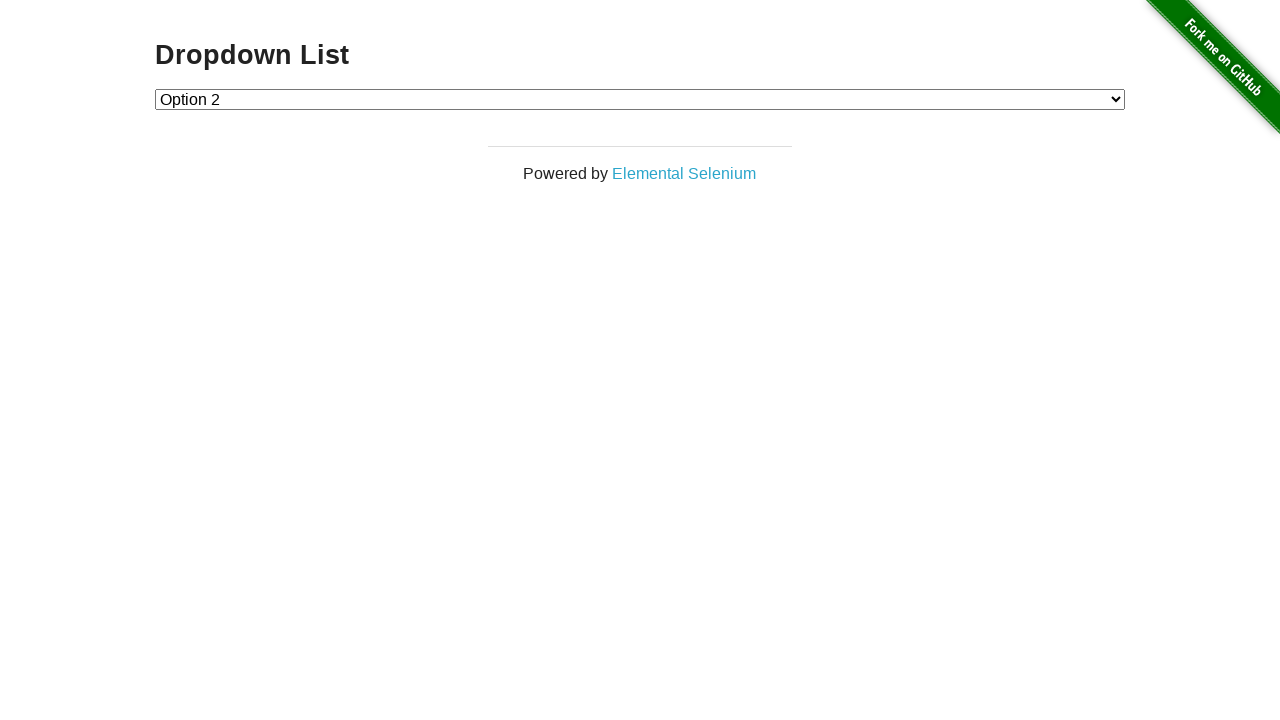

Verified that Option 2 (value '2') is correctly selected
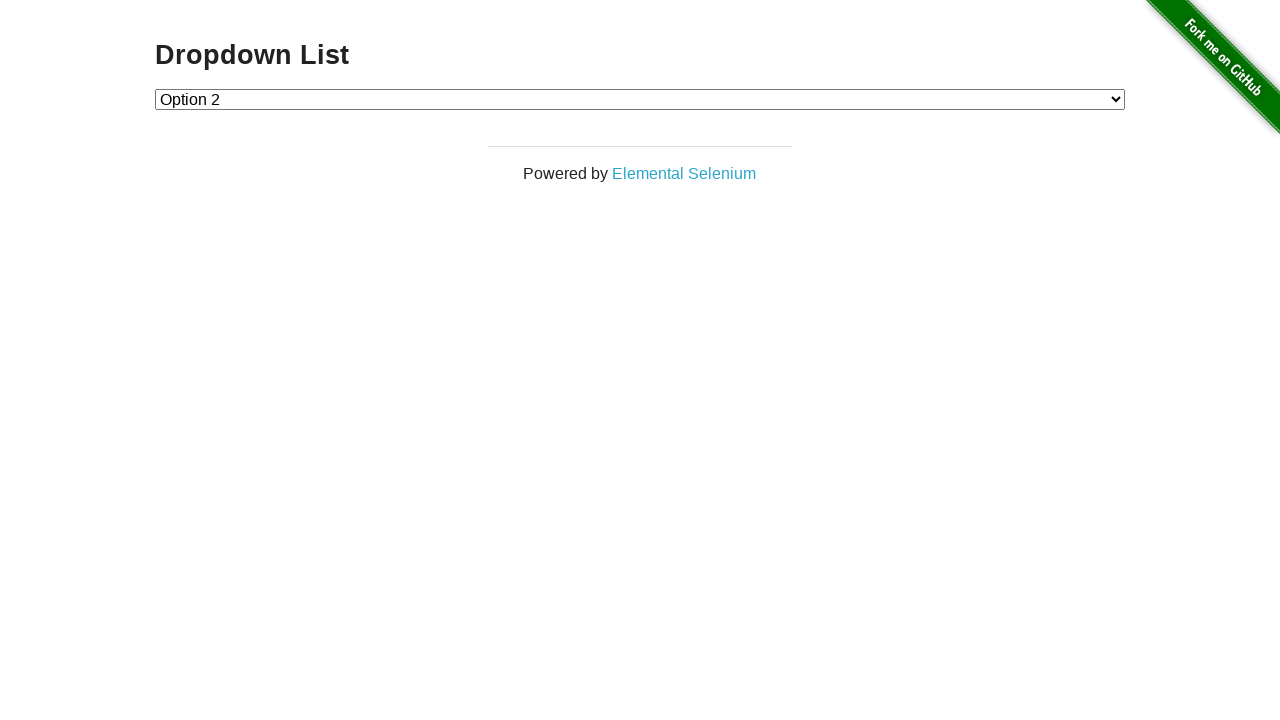

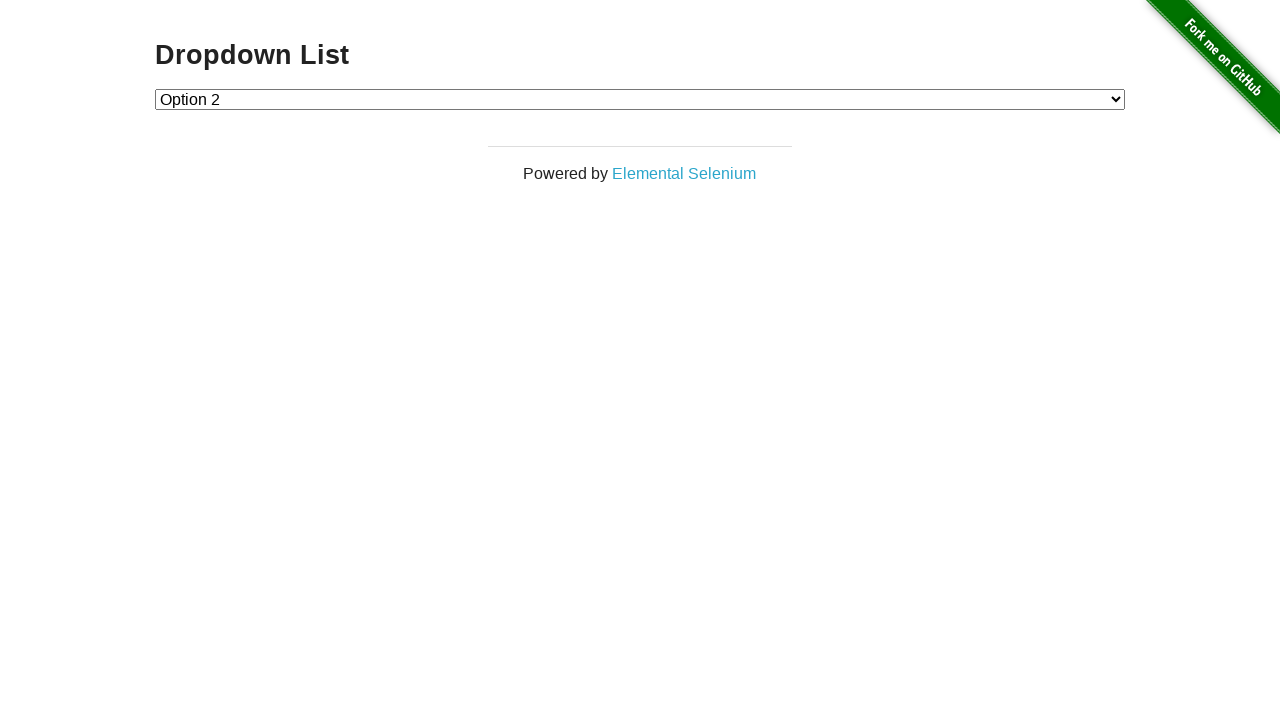